Tests registration form validation with special characters in all fields

Starting URL: https://b2c.passport.rt.ru

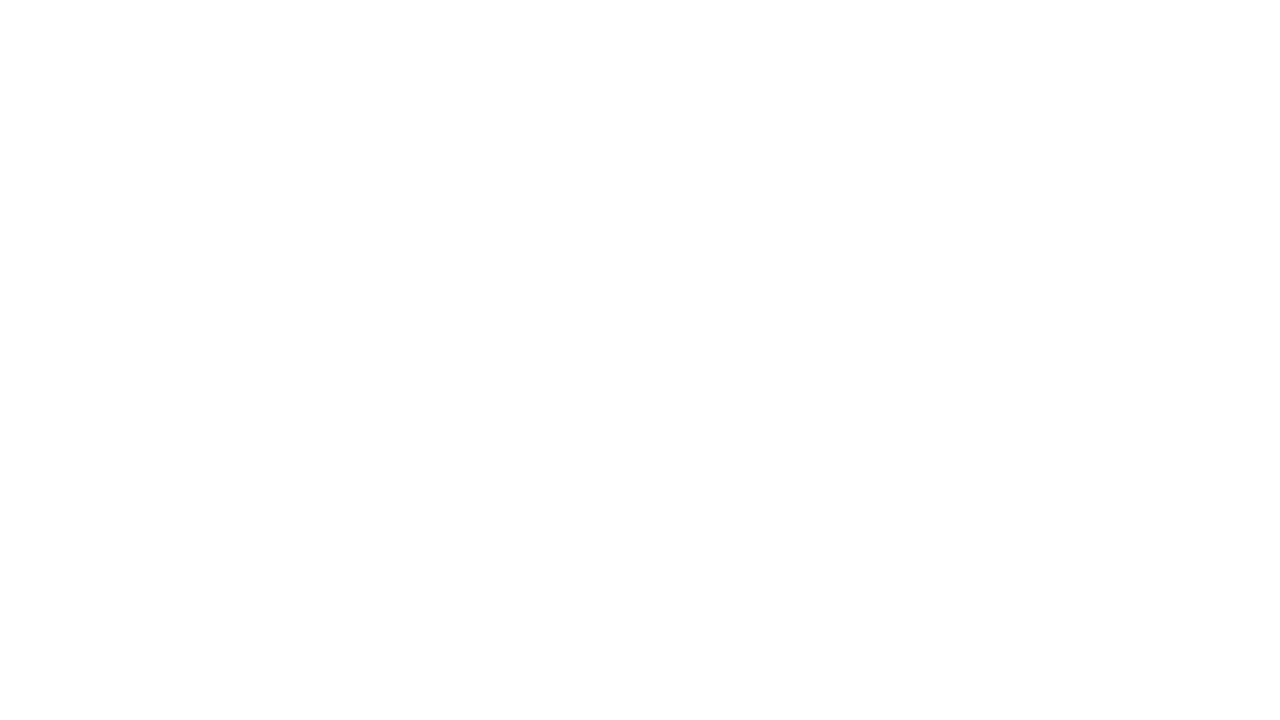

Clicked register button to navigate to registration form at (1010, 478) on #kc-register
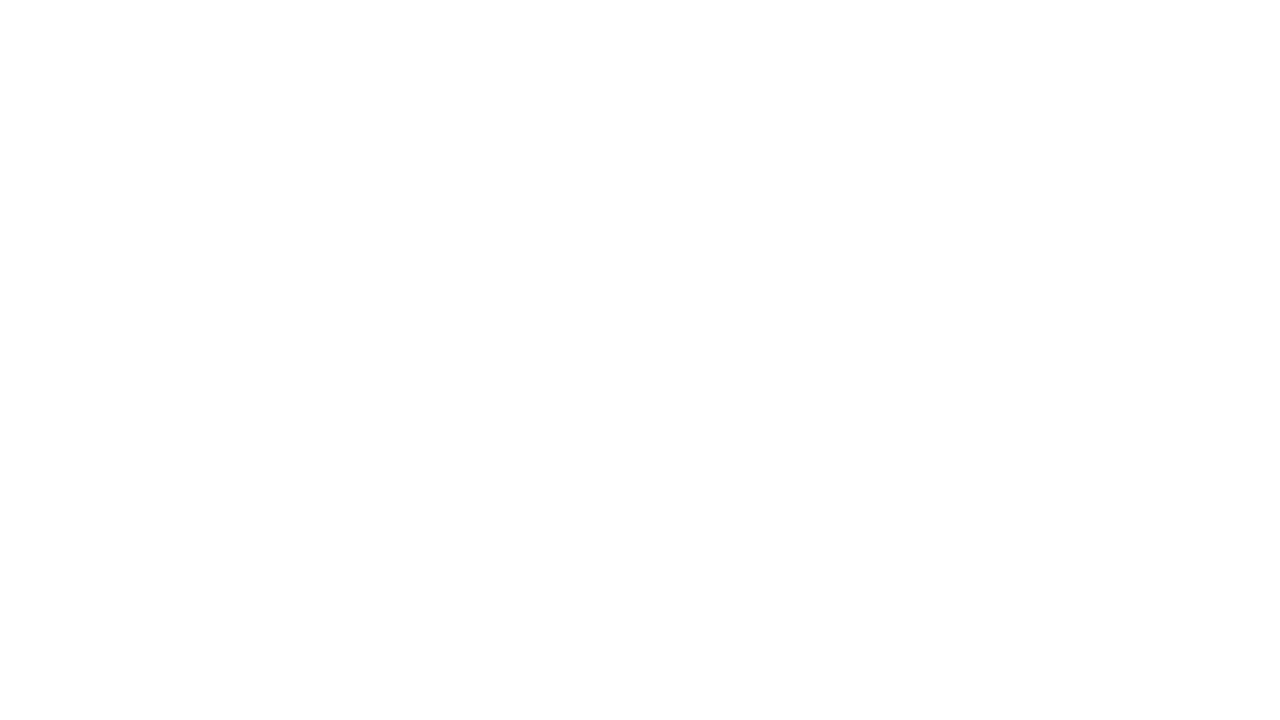

Filled firstName field with special characters '@#$%' on input[name="firstName"]
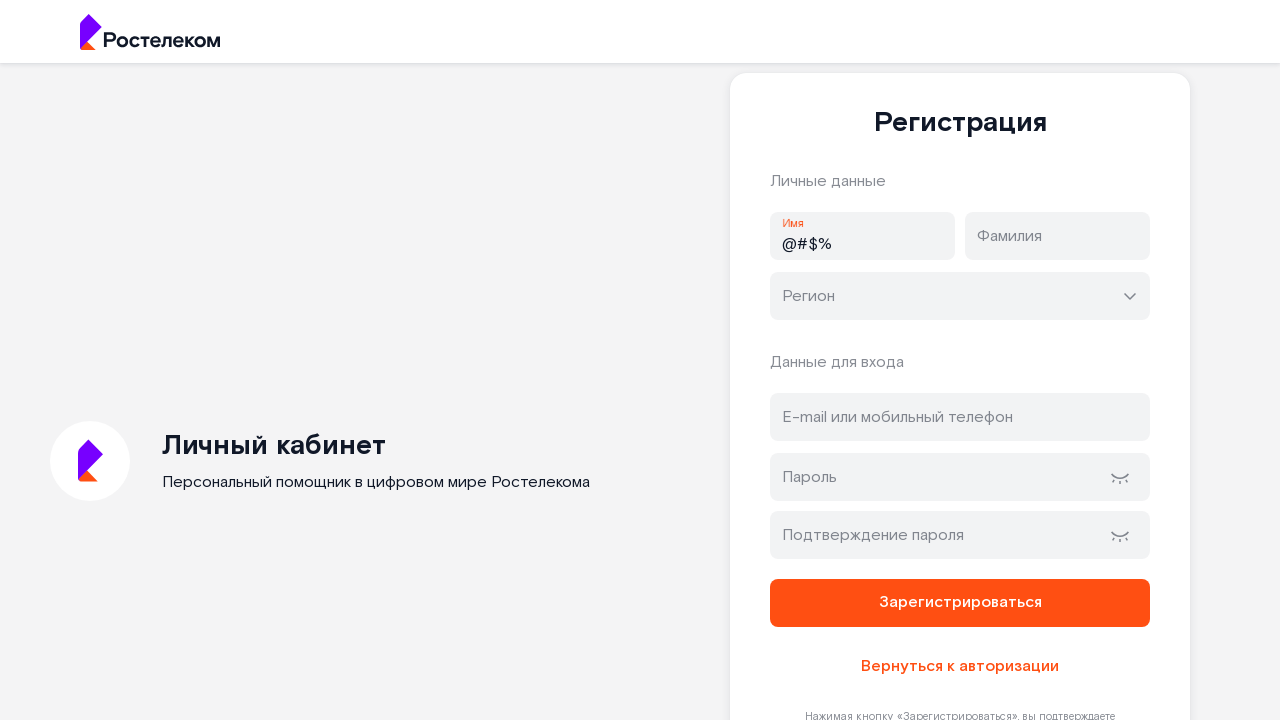

Filled lastName field with special characters '!@#$' on input[name="lastName"]
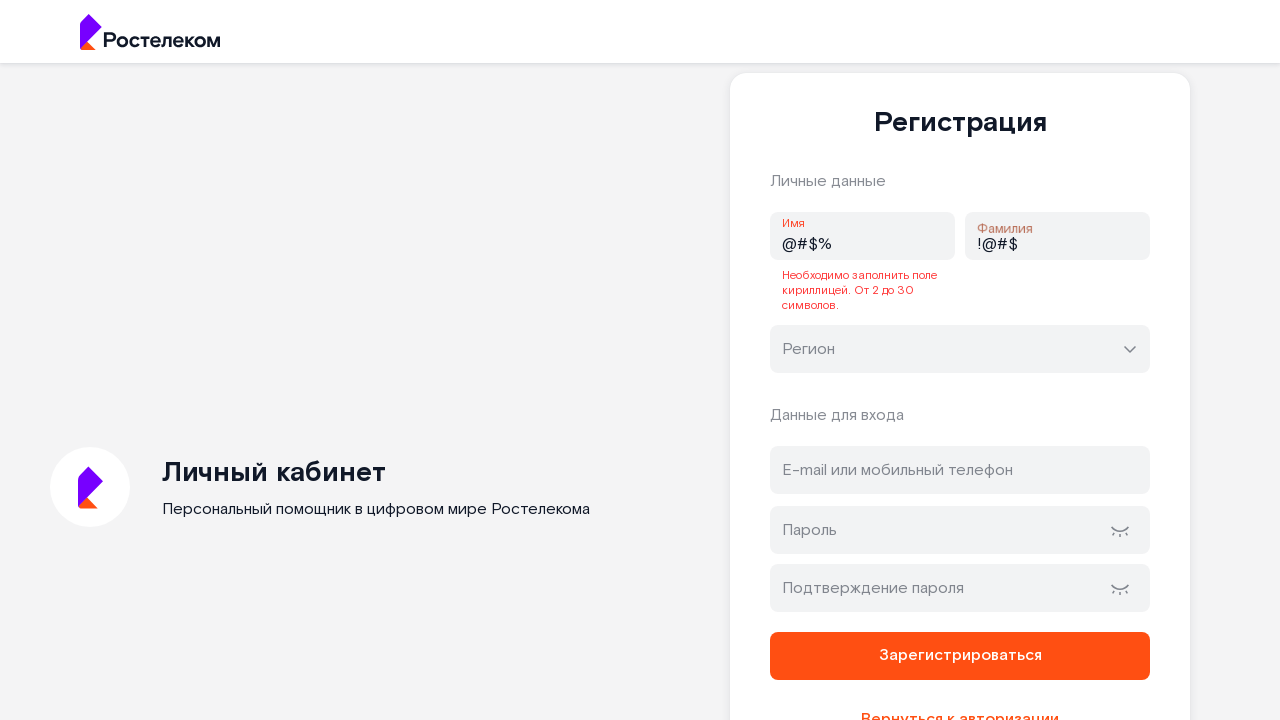

Filled address field with special characters '###@###' on #address
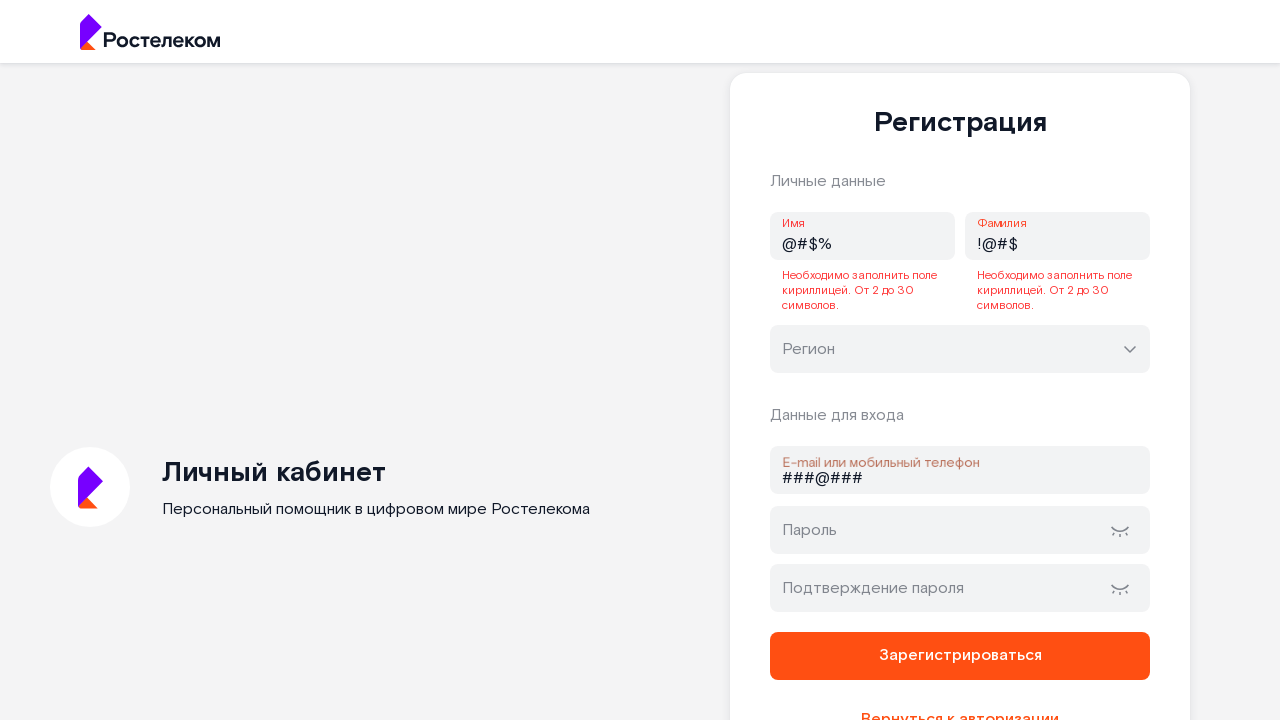

Filled password field with special characters '!@#$%^' on #password
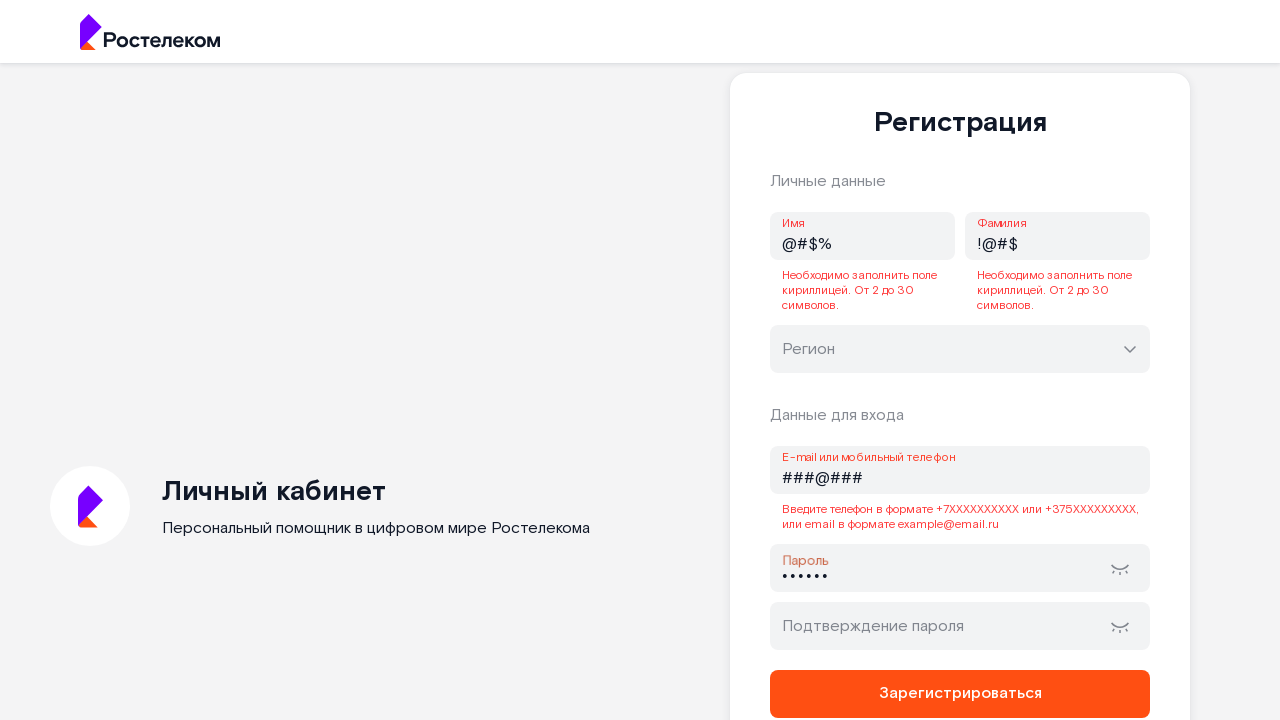

Filled password confirmation field with special characters '!@#$%^' on #password-confirm
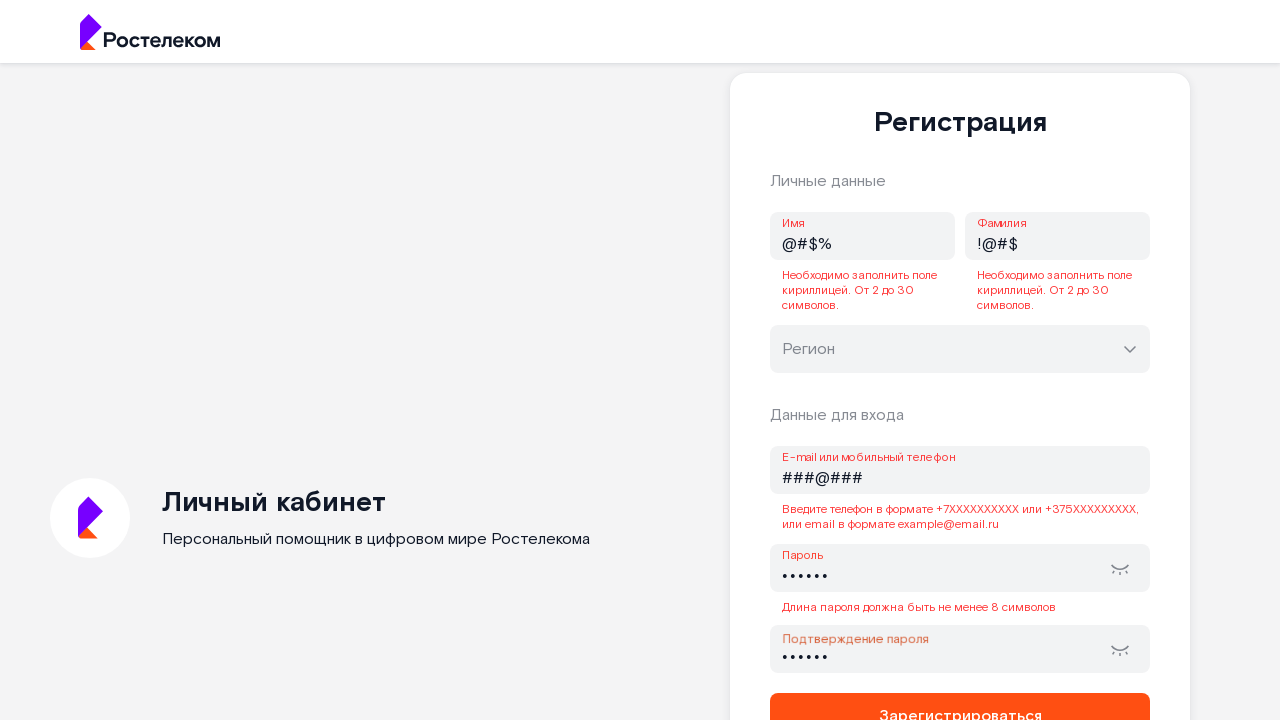

Submitted registration form with special characters in all fields at (960, 696) on button[type="submit"]
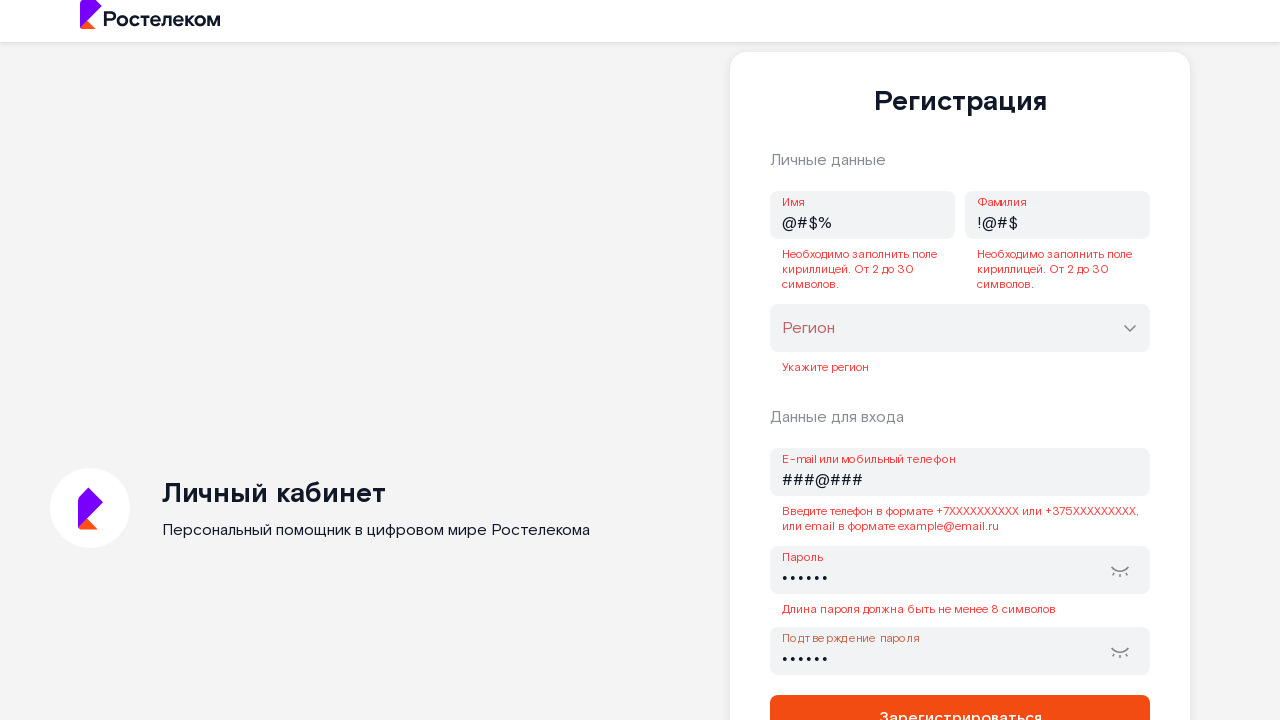

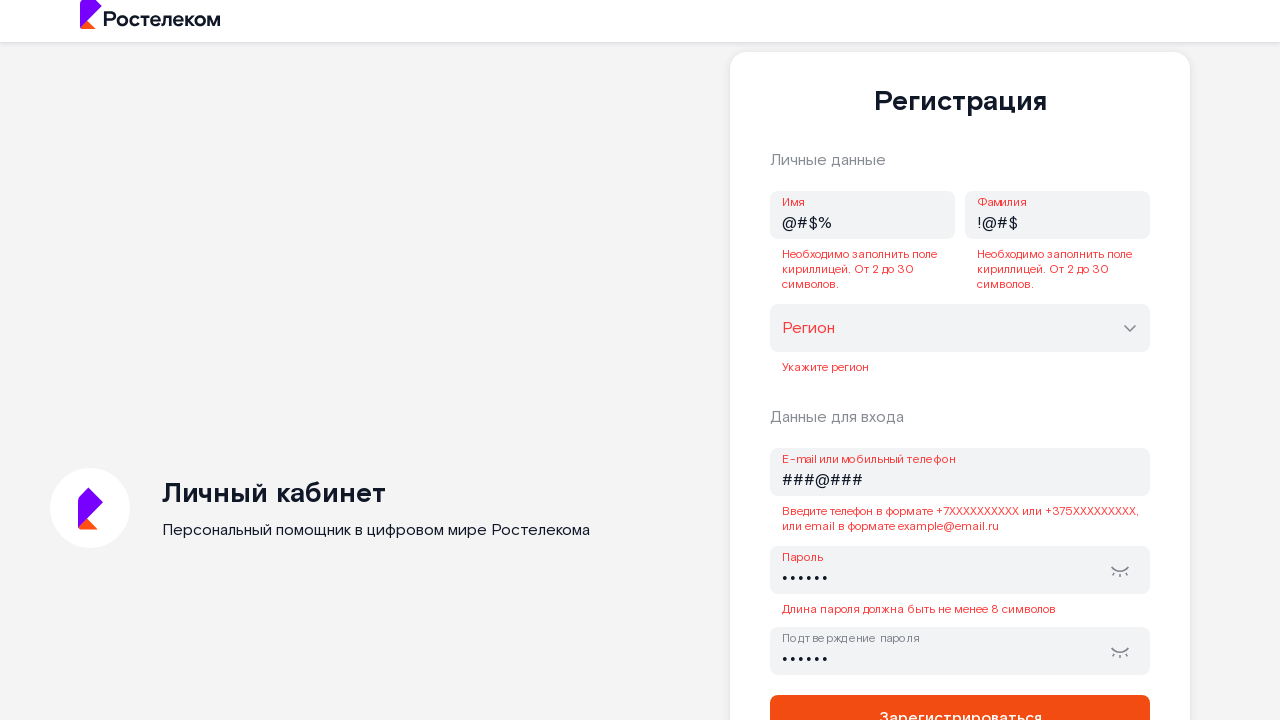